Tests enabled/disabled input state by clicking enable button and typing in enabled input

Starting URL: https://codenboxautomationlab.com/practice/

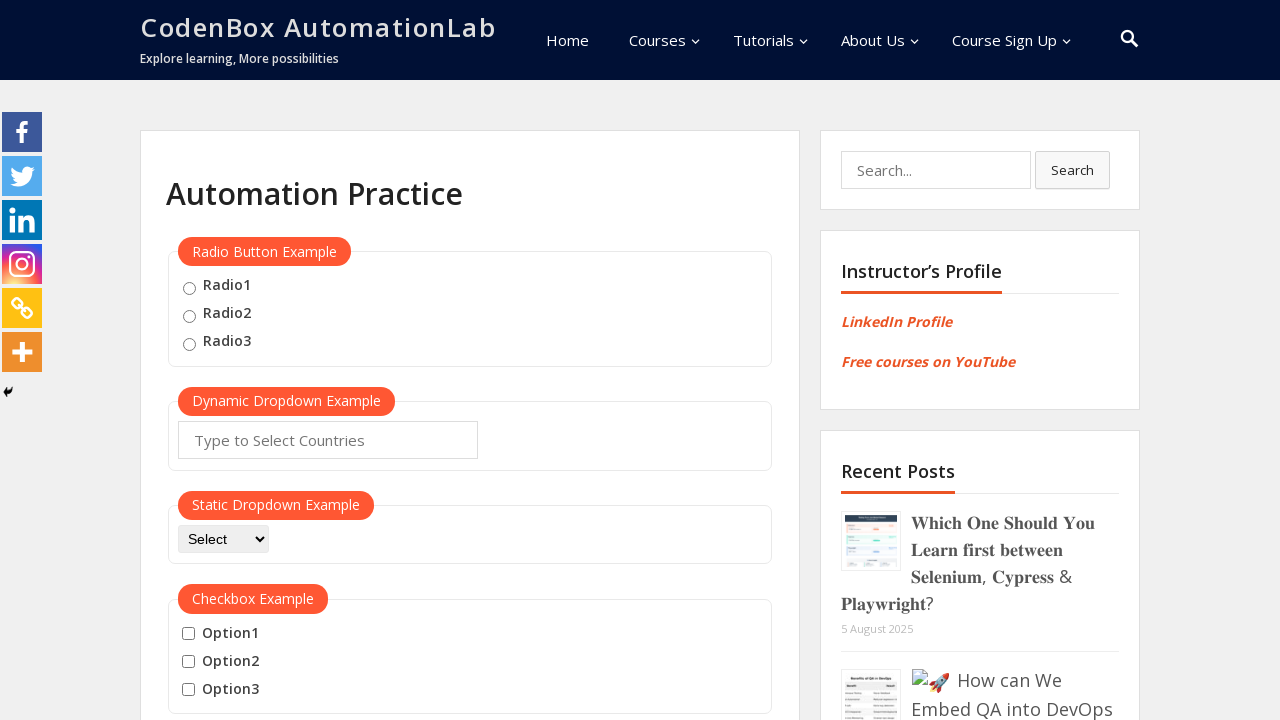

Clicked the enable button to enable the input field at (297, 361) on #enabled-button
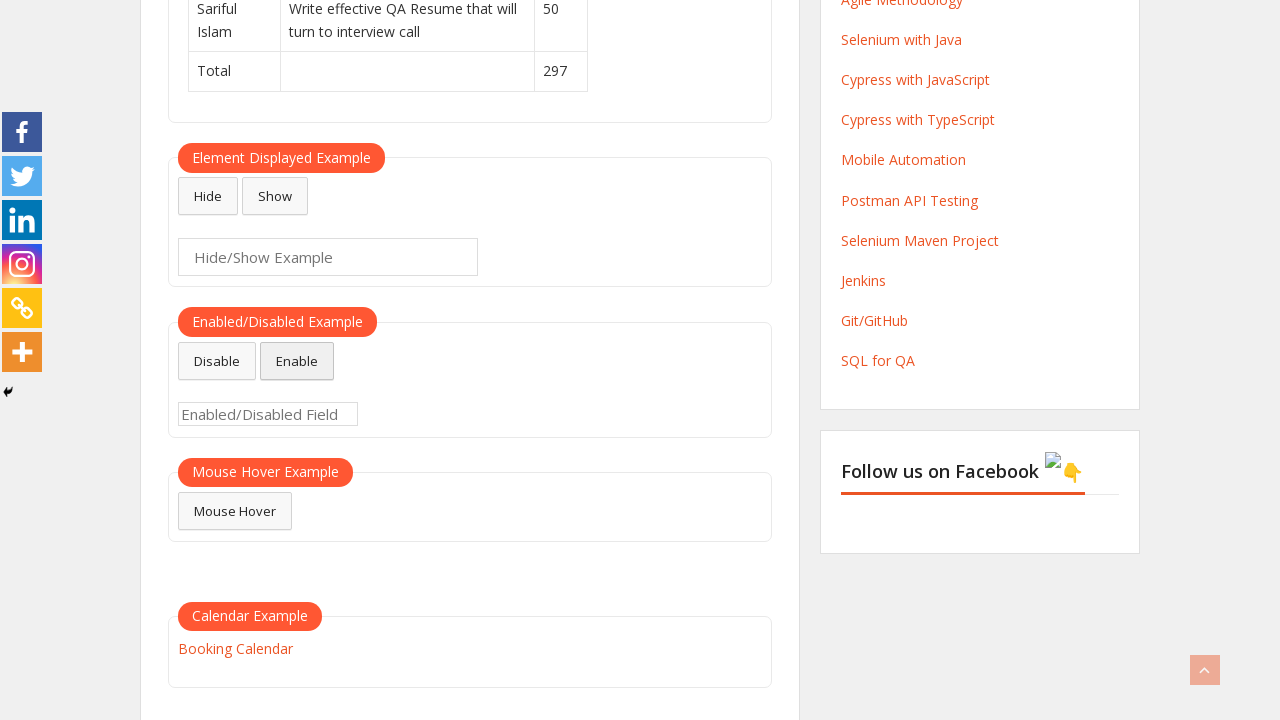

Typed 'enabled' into the enabled input field on #enabled-example-input
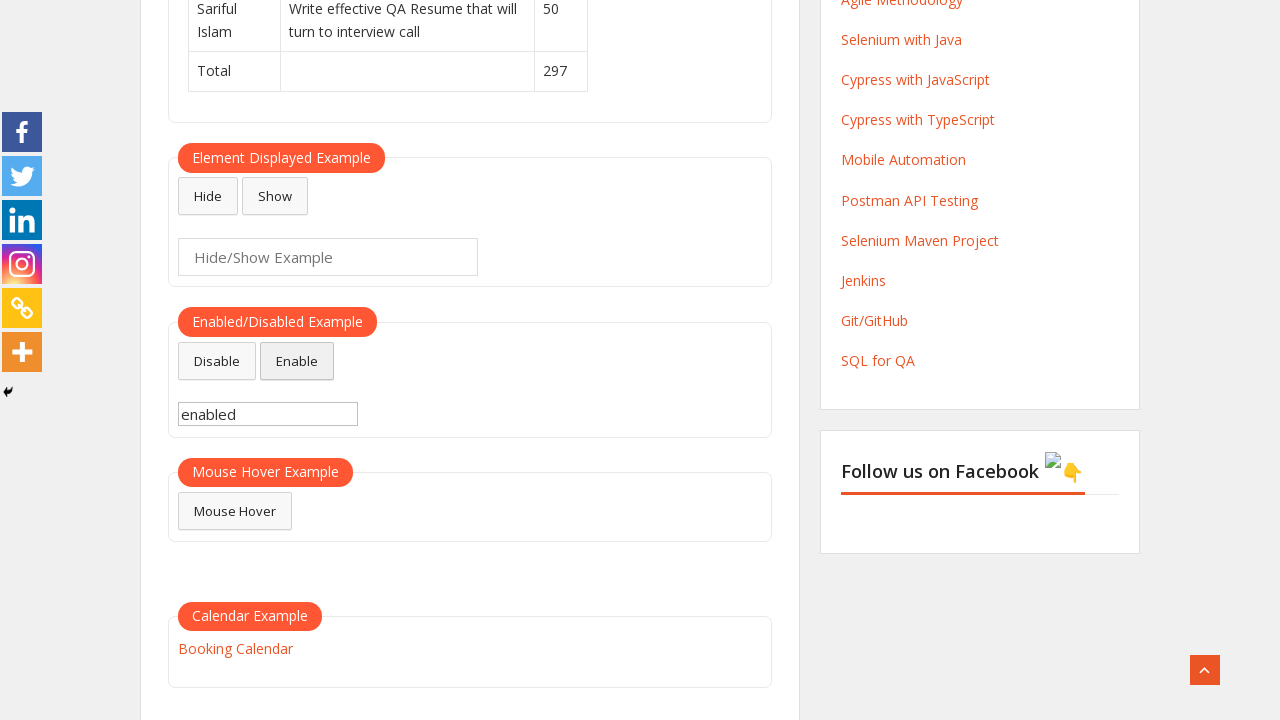

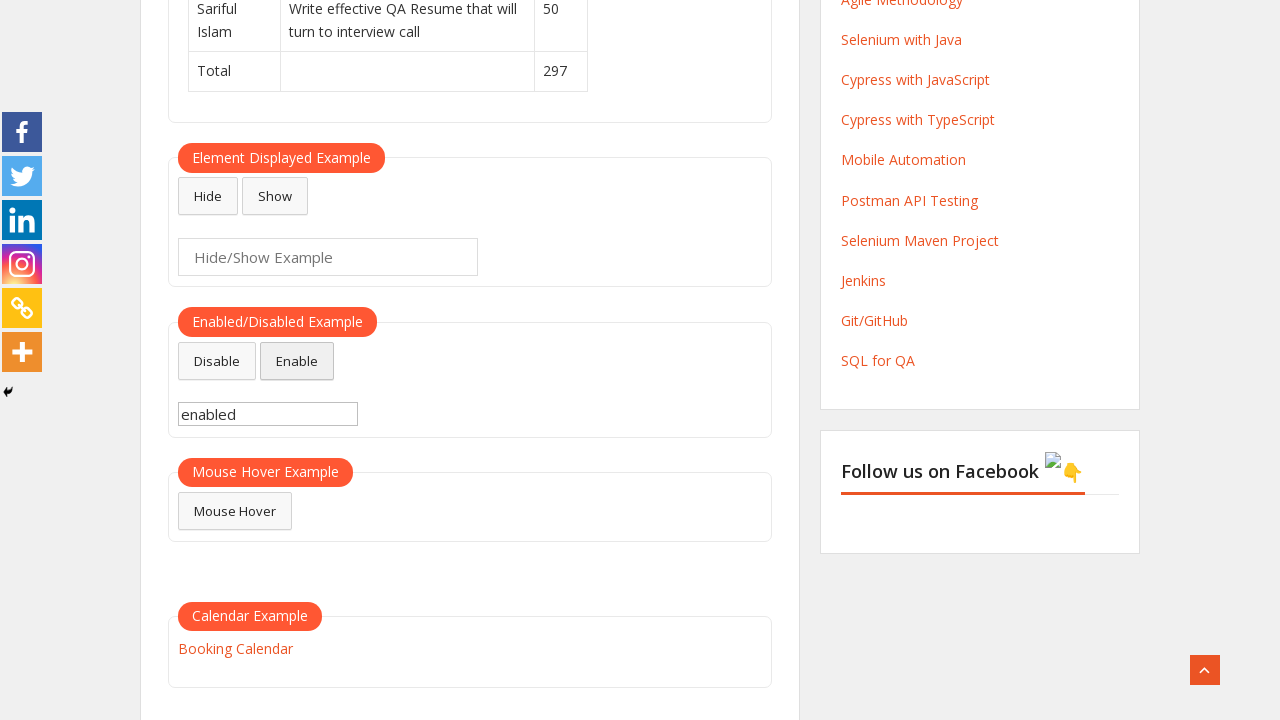